Tests the jQuery UI progress bar download demo by clicking the download button and waiting for the progress to complete

Starting URL: https://jqueryui.com/progressbar/#download

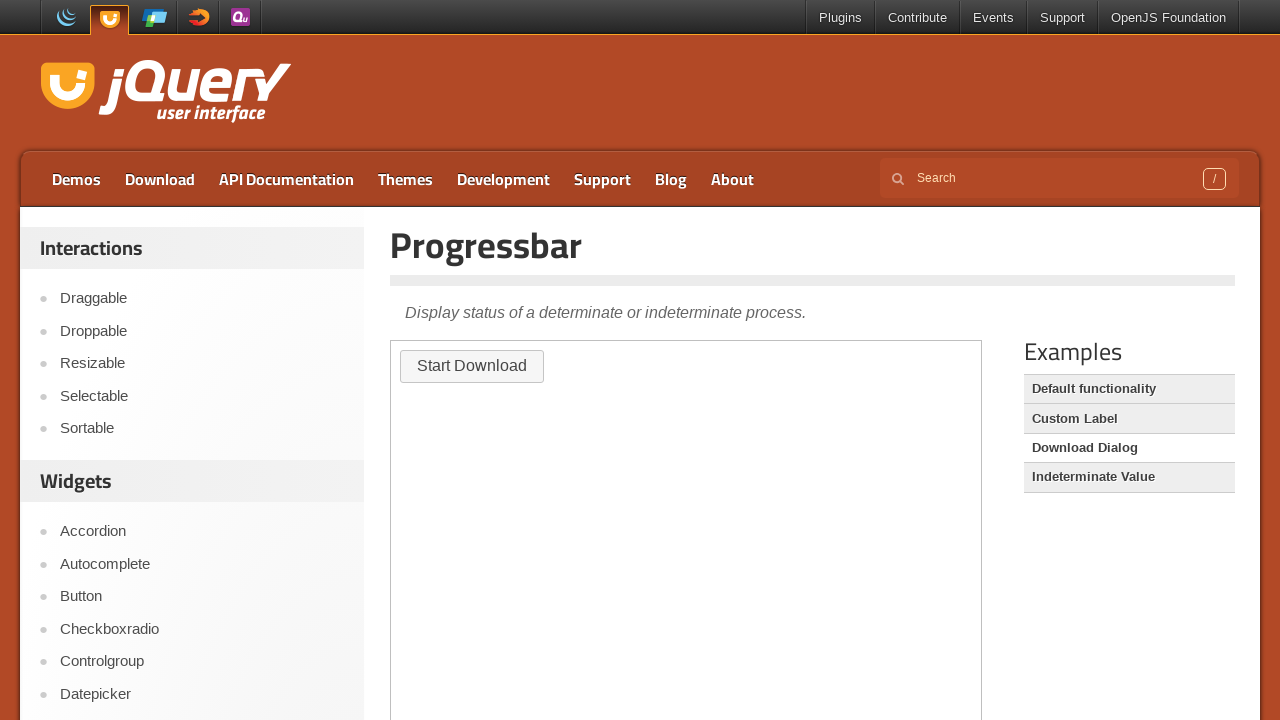

Located the iframe containing the progress bar demo
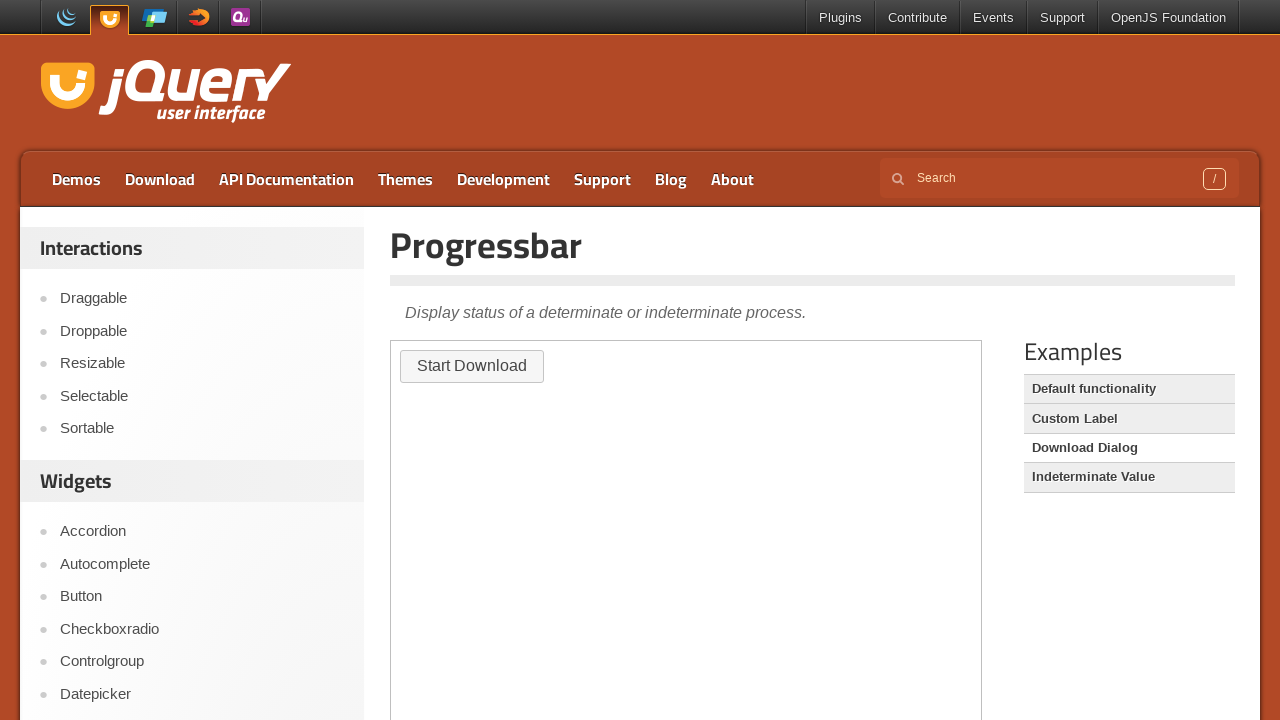

Clicked the download button to start the progress bar at (472, 366) on iframe >> nth=0 >> internal:control=enter-frame >> #downloadButton
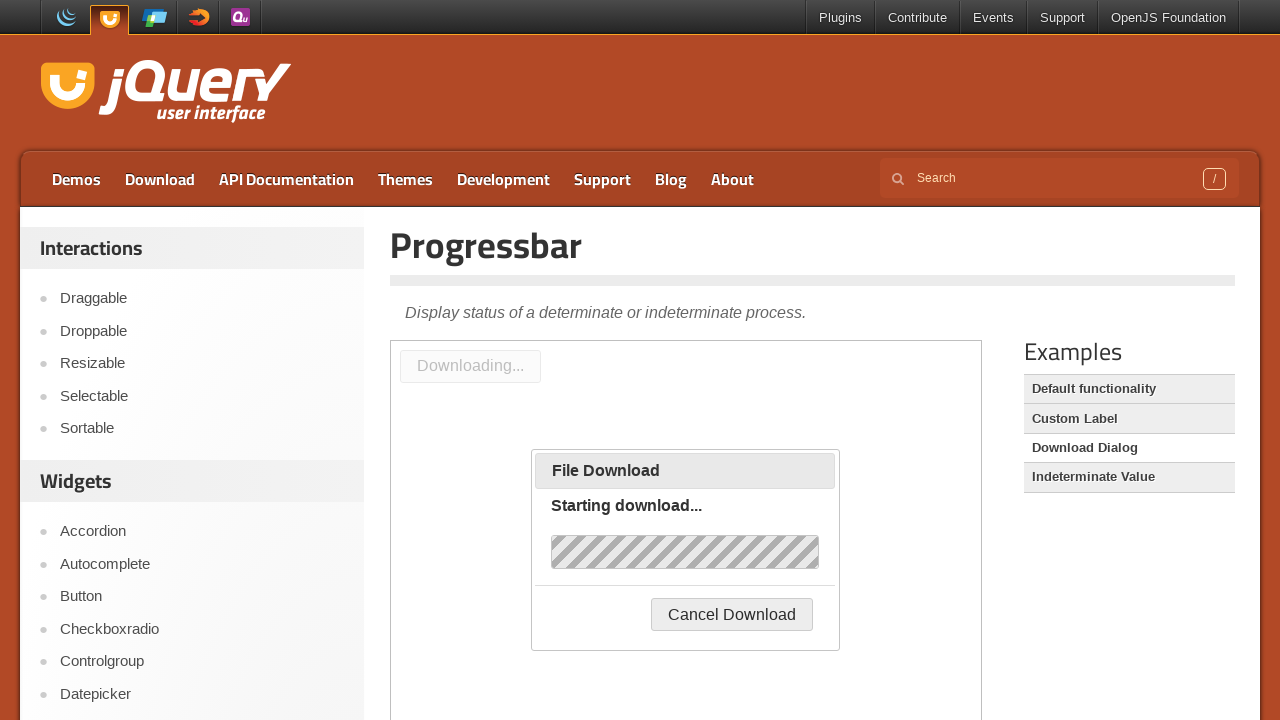

Progress label element appeared
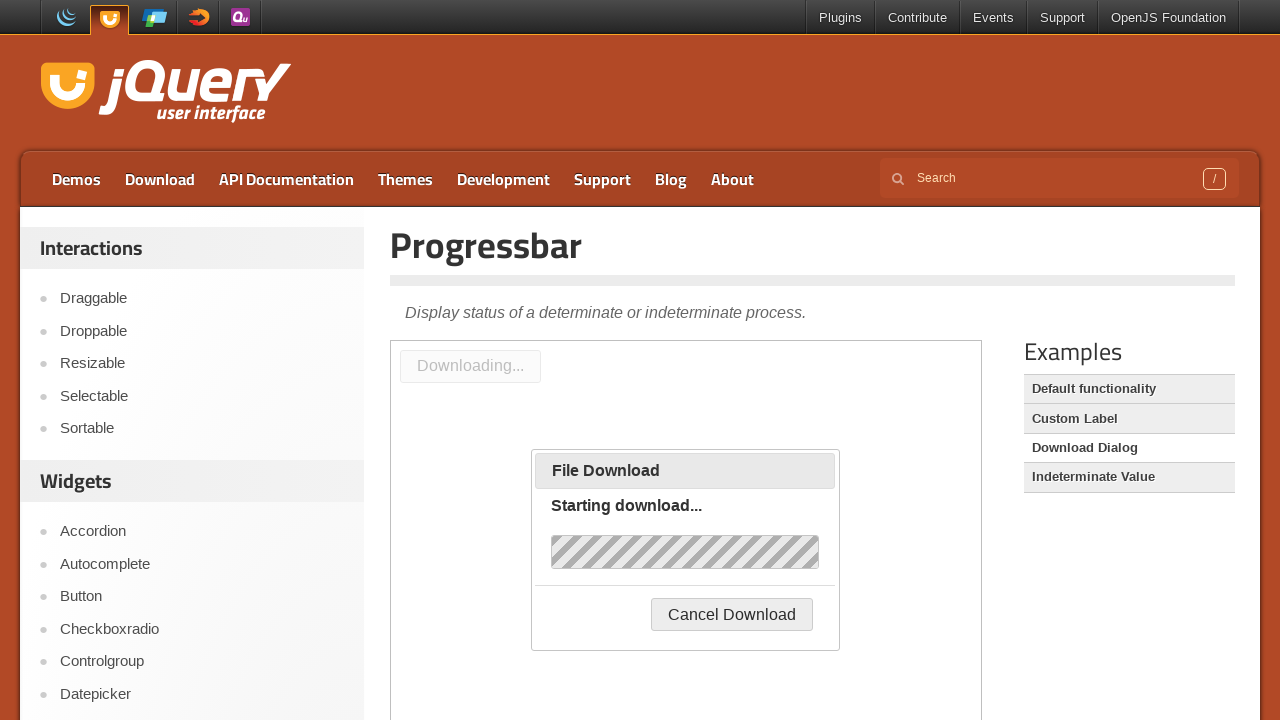

Progress bar completed successfully - 'Complete!' message displayed
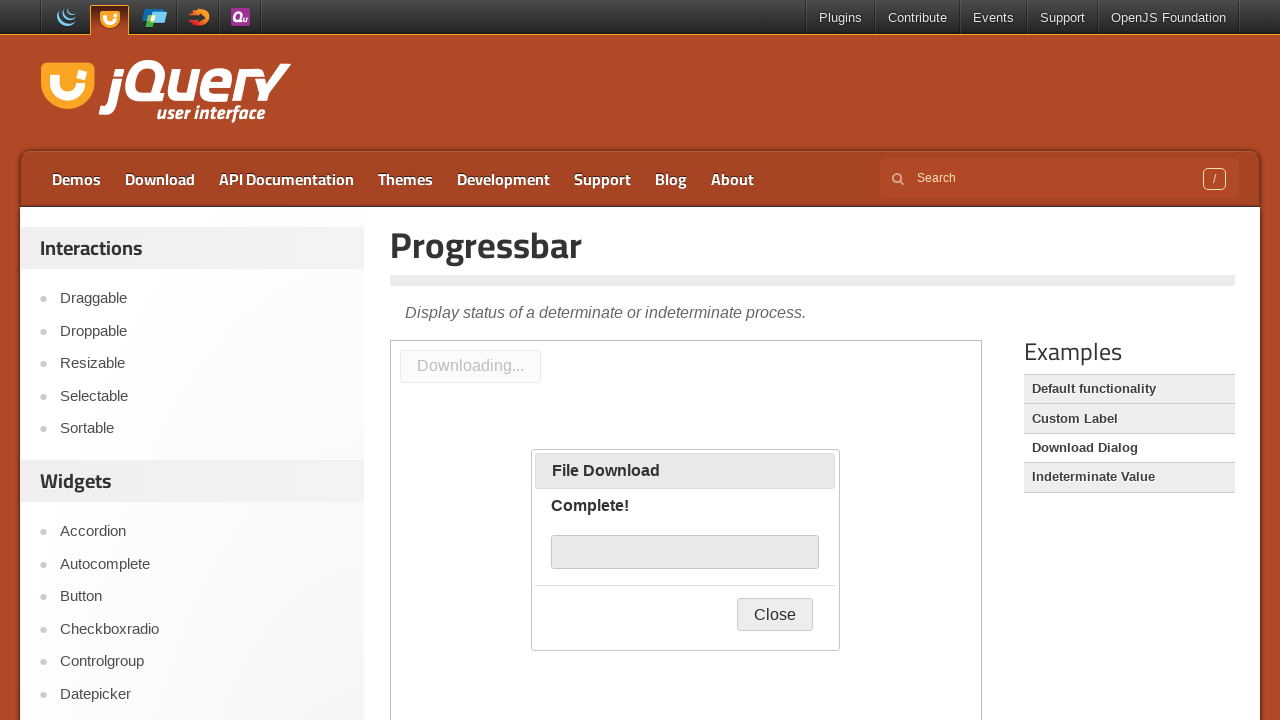

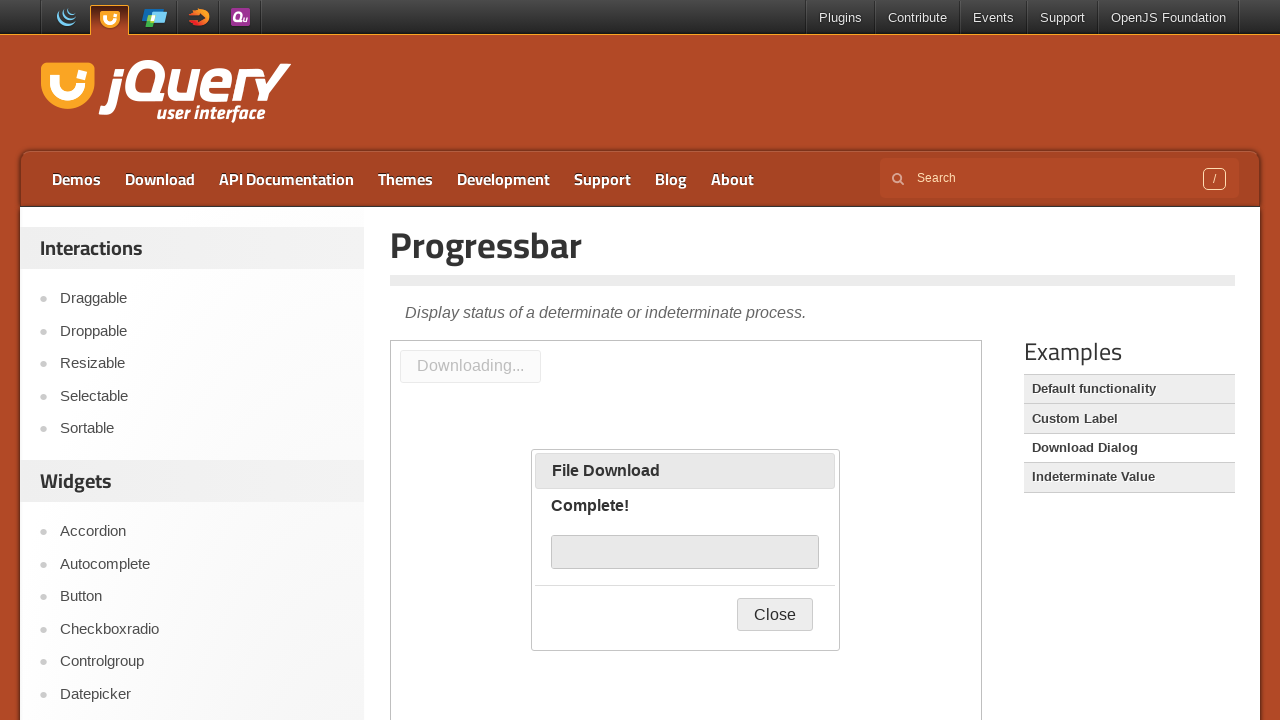